Tests link navigation and product selection by iterating through links to find Log in, then finding and clicking on Samsung galaxy s7 product

Starting URL: https://www.demoblaze.com/index.html

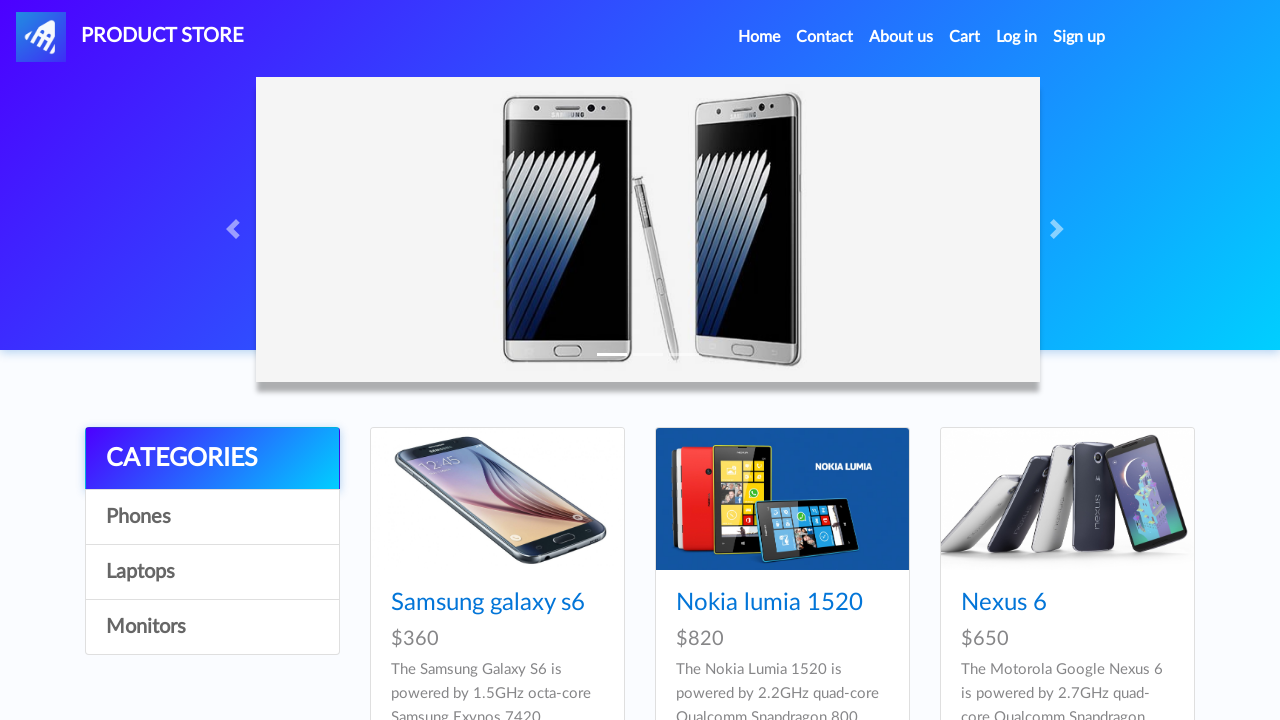

Waited for links to load on the page
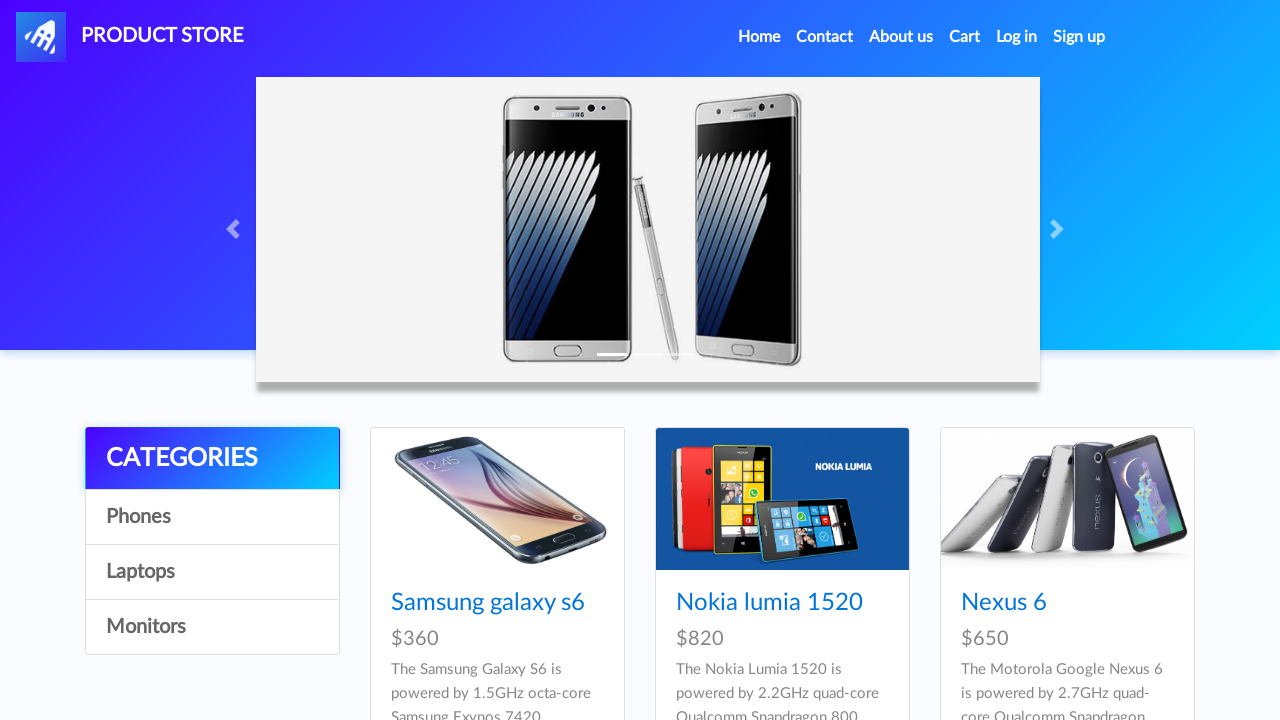

Retrieved all links from the page
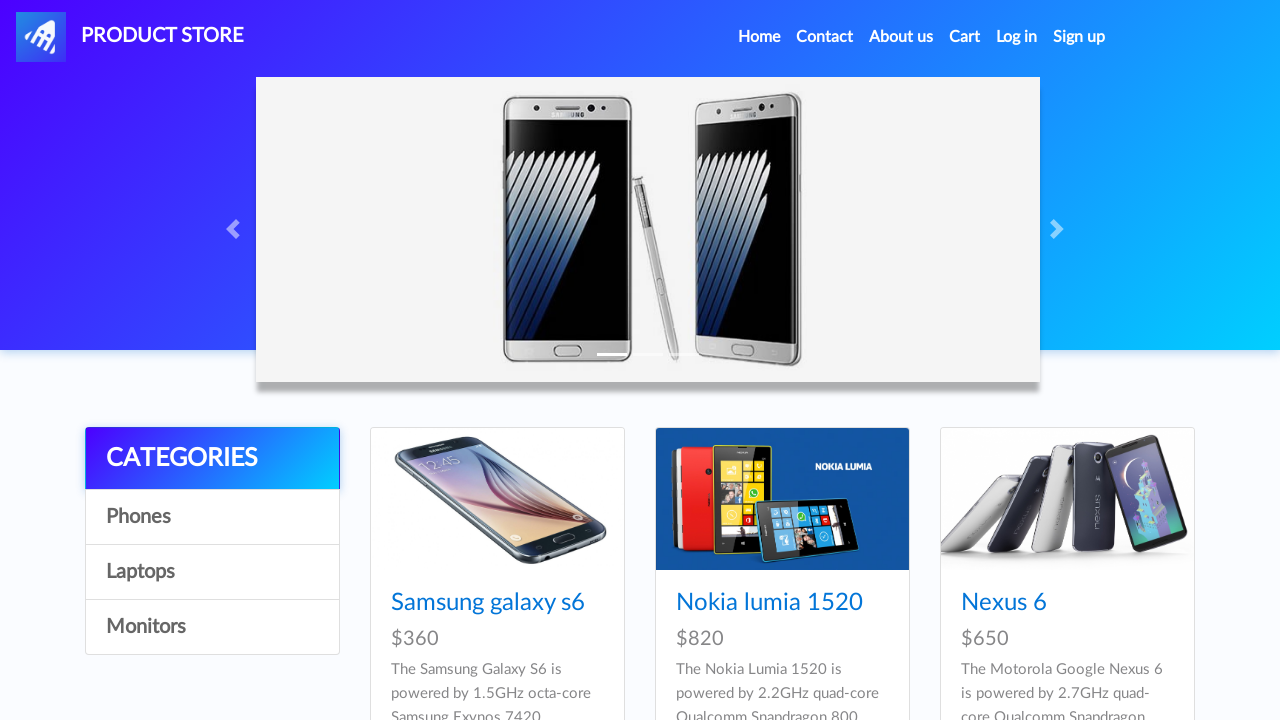

Found 'Log in' link in the navigation
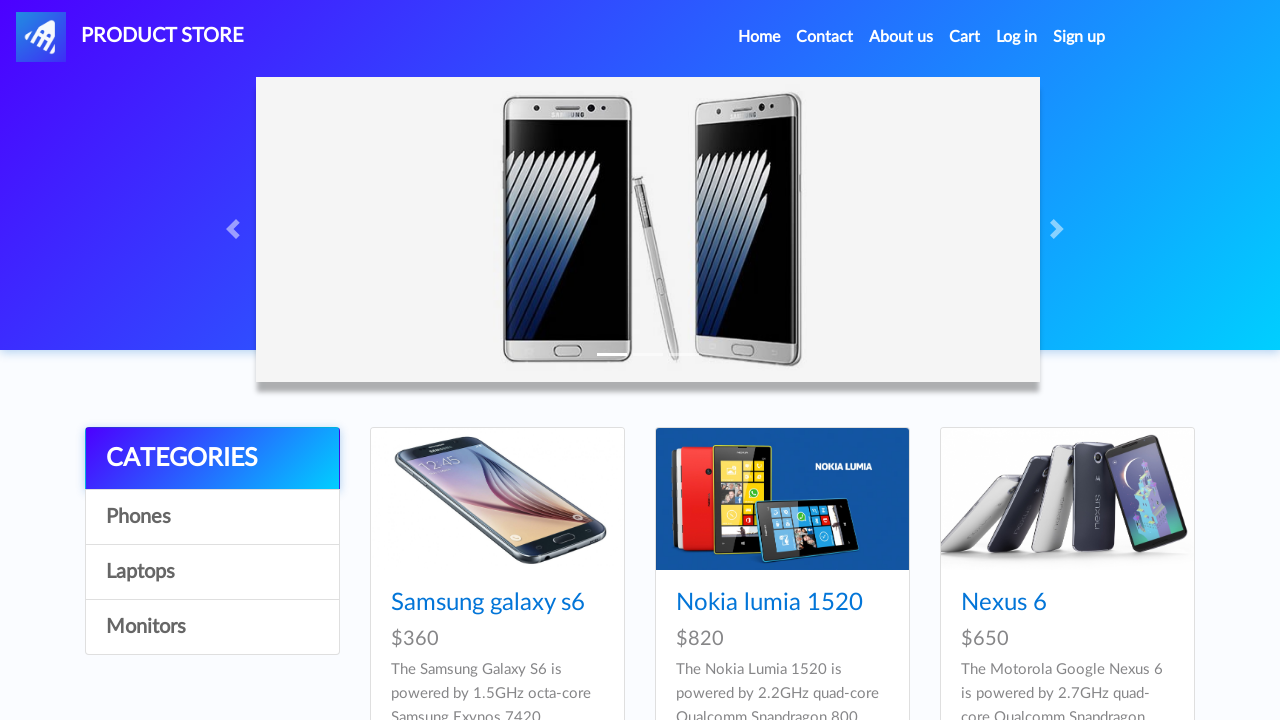

Verified that 'Log in' link exists on the page
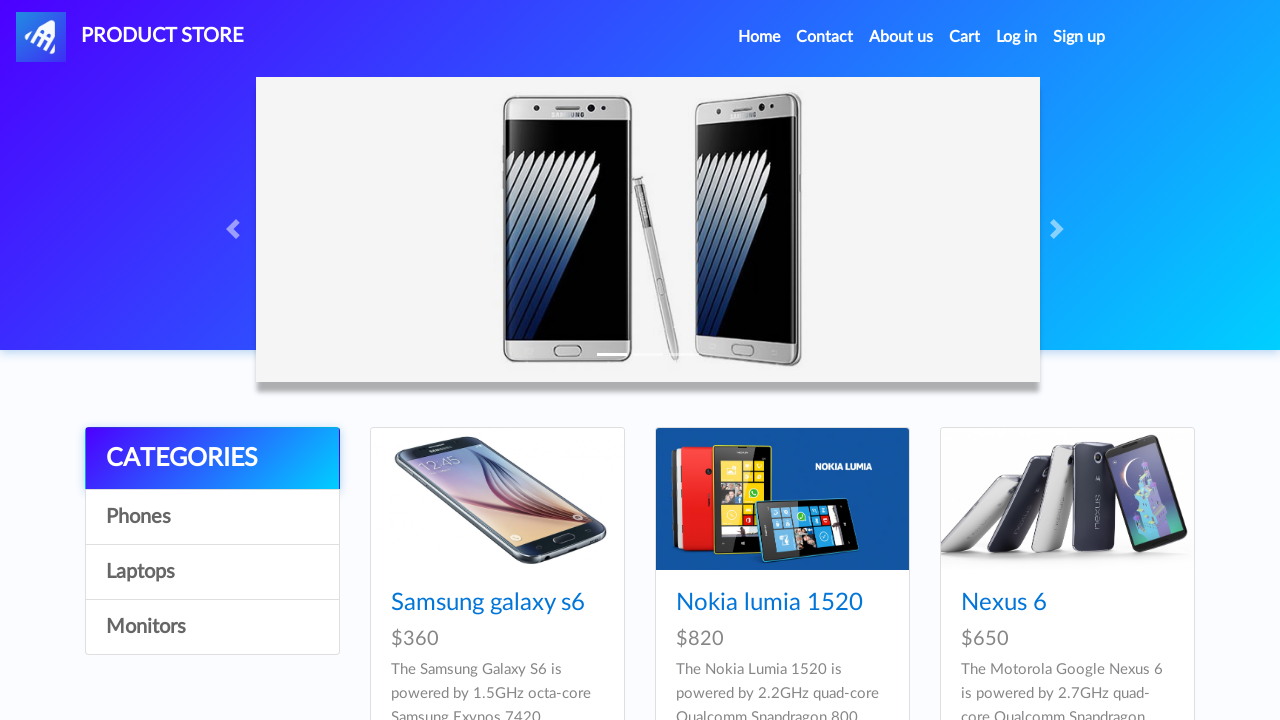

Waited for product list to load
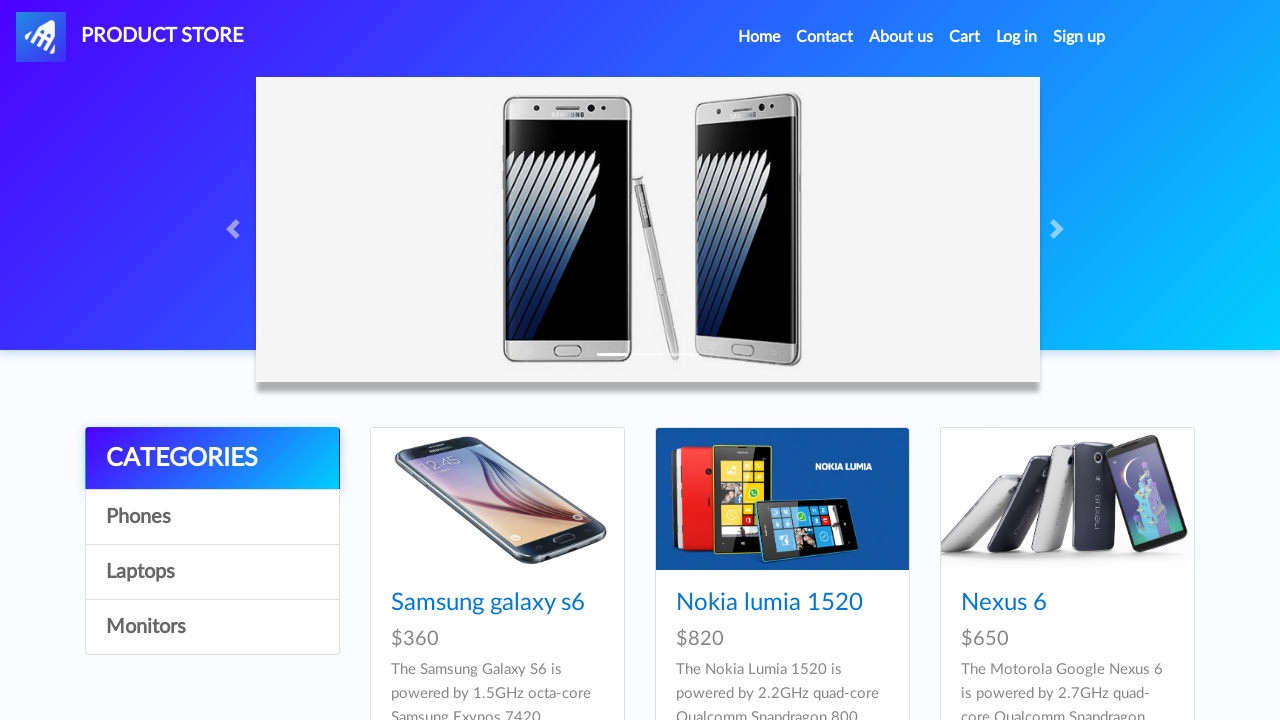

Retrieved all product links from the catalog
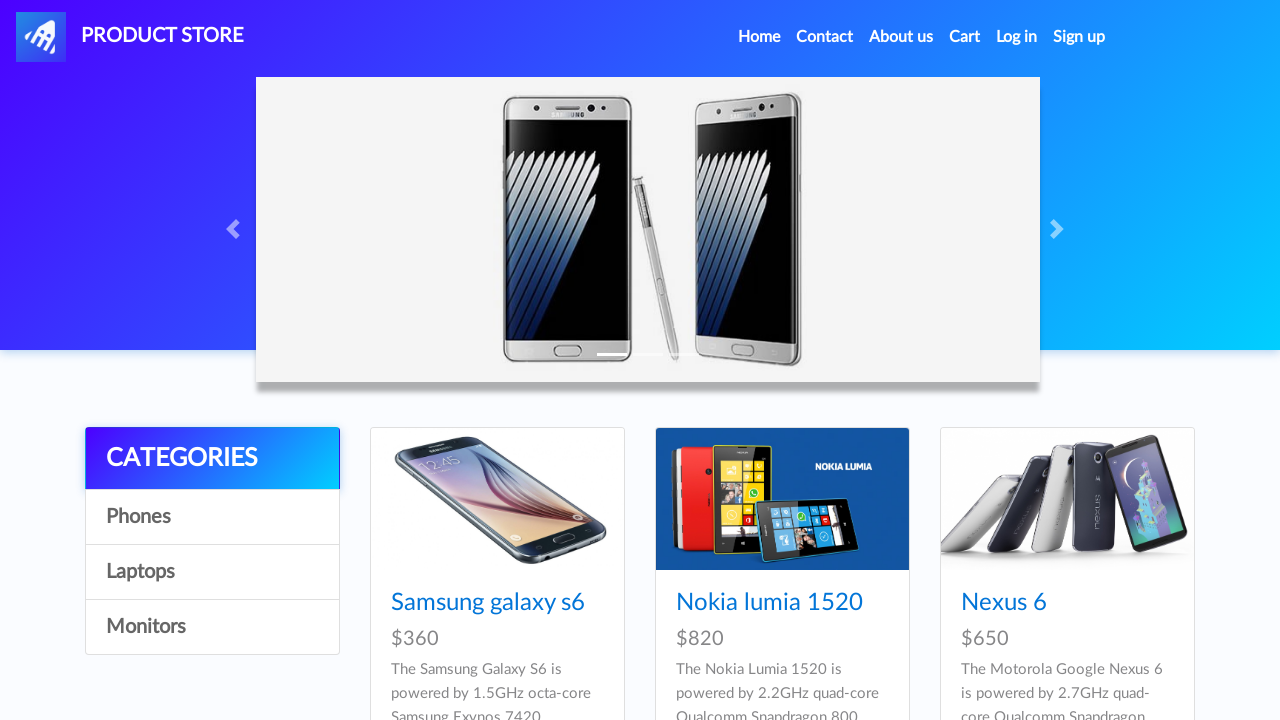

Clicked on Samsung galaxy s7 product at (488, 361) on xpath=//div[@id='tbodyid']//div/h4/a >> nth=3
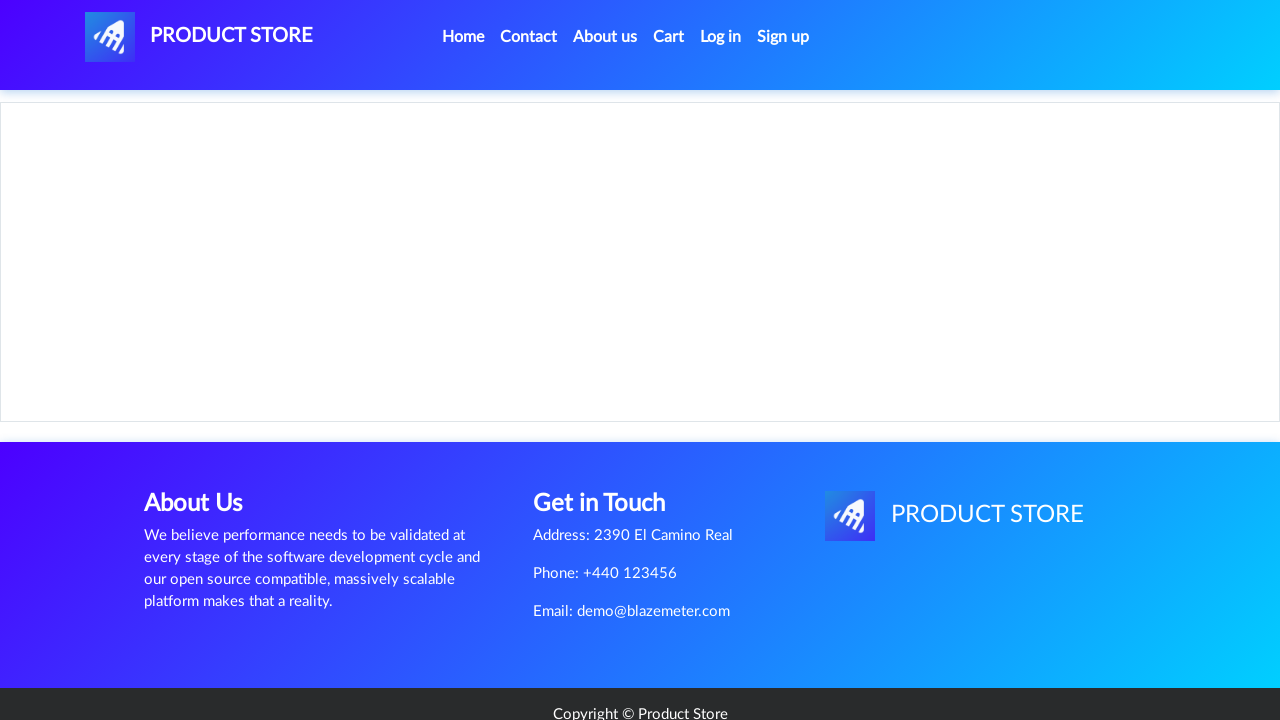

Verified Samsung galaxy s7 product page loaded with visible heading
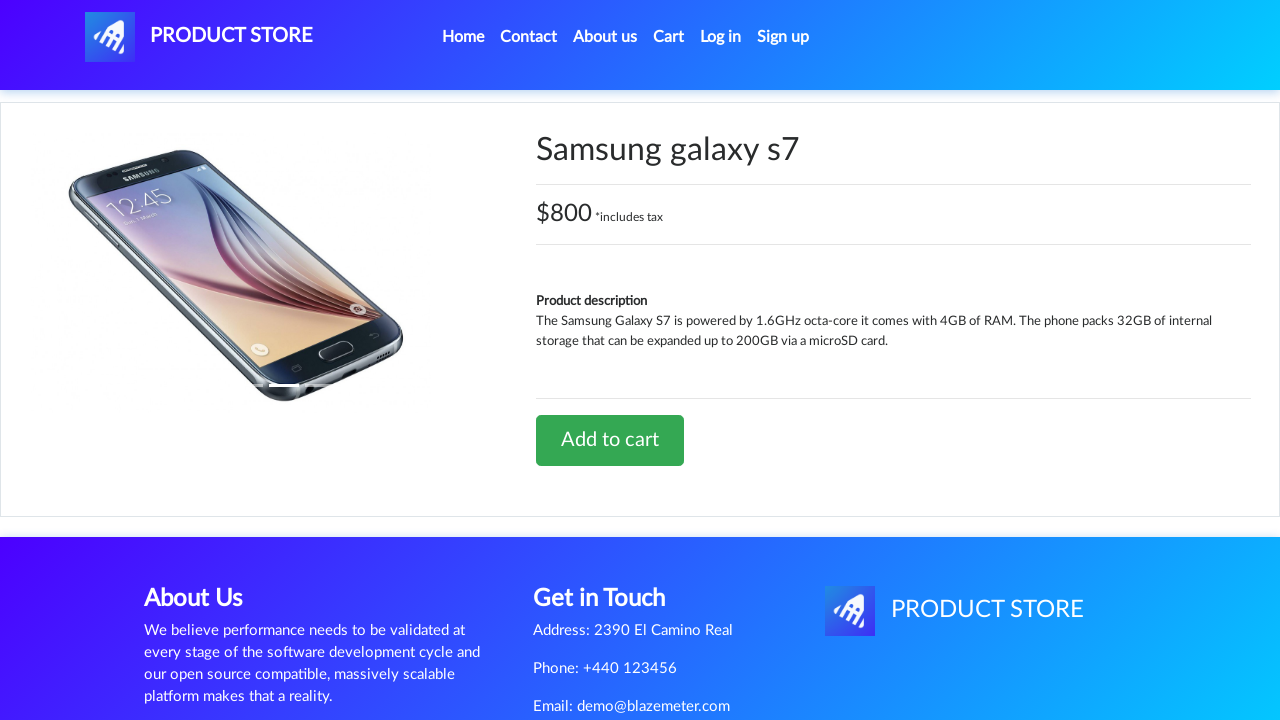

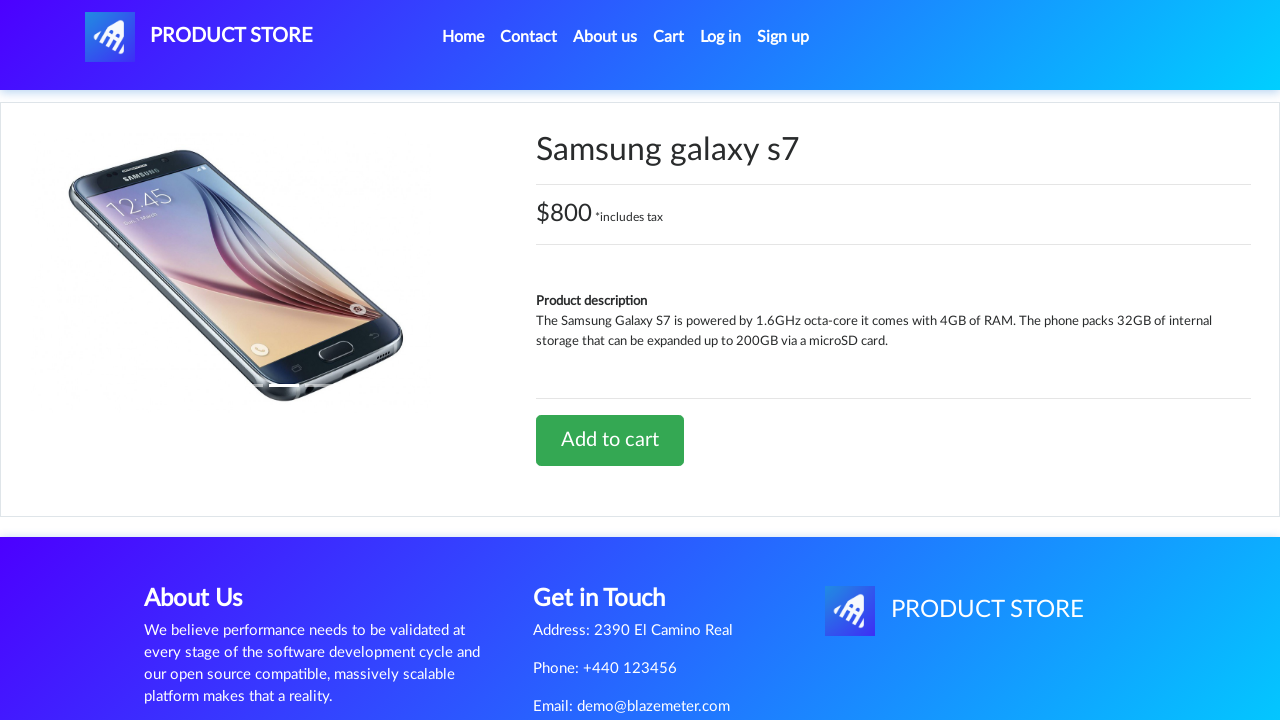